Tests navigation to Elements section and verifies that the right side advertisement is displayed on DemoQA

Starting URL: https://demoqa.com/

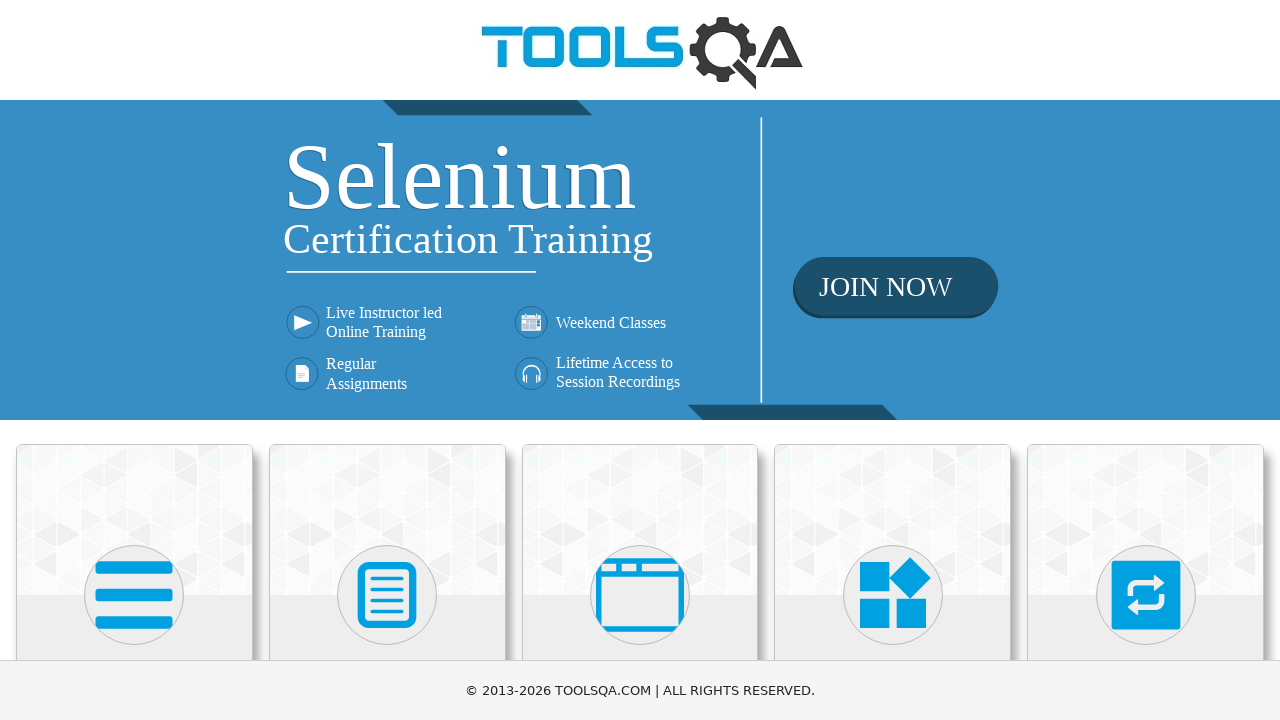

Clicked on Elements section at (134, 360) on xpath=//h5[contains(text(),'Elements')]
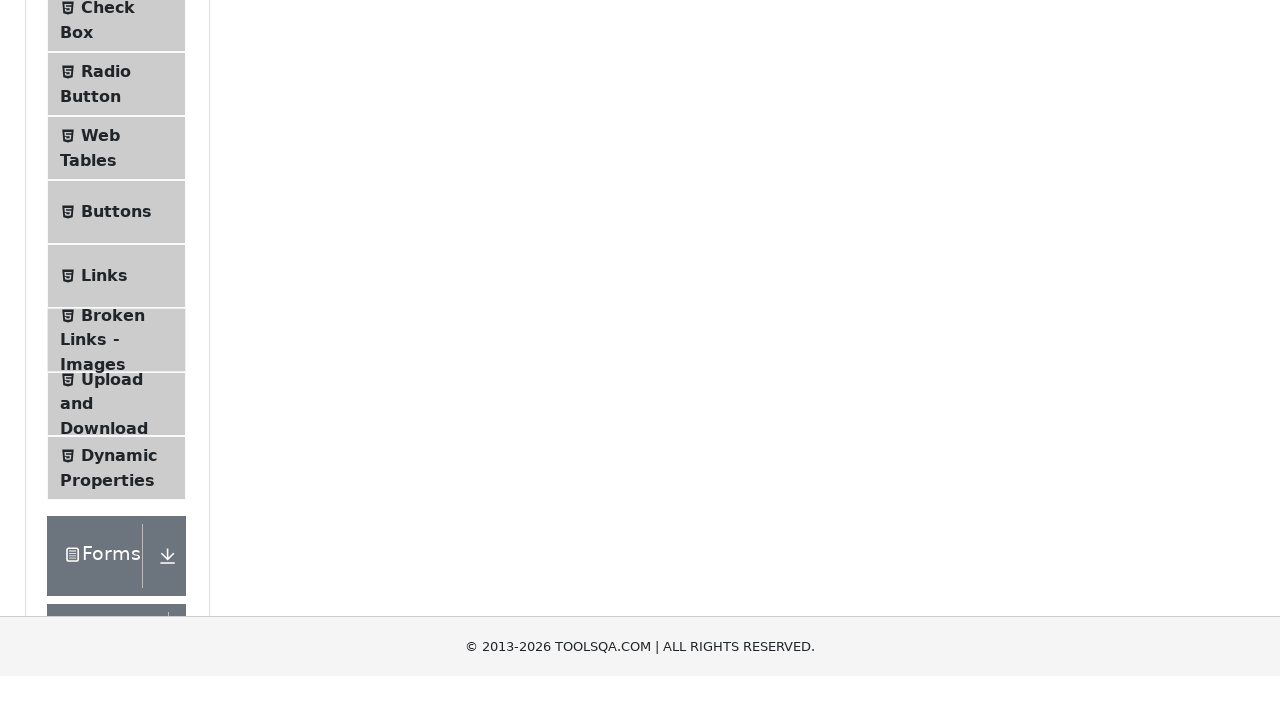

Right side advertisement is visible
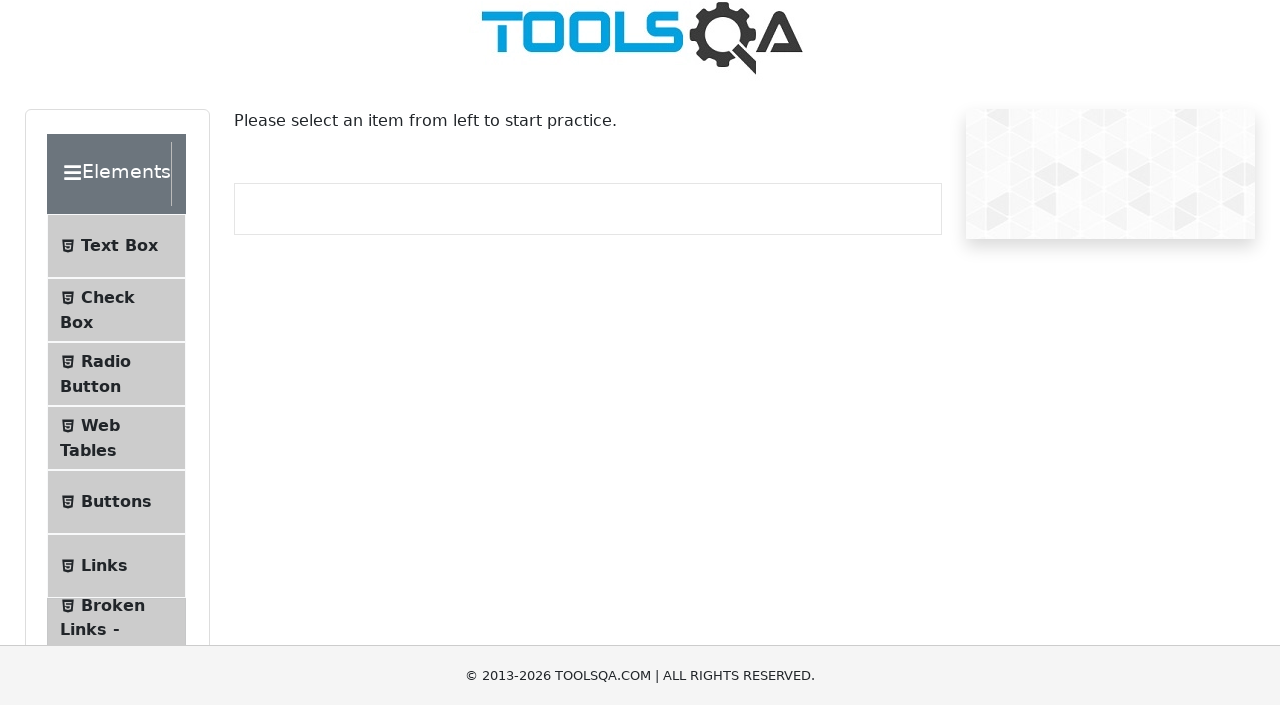

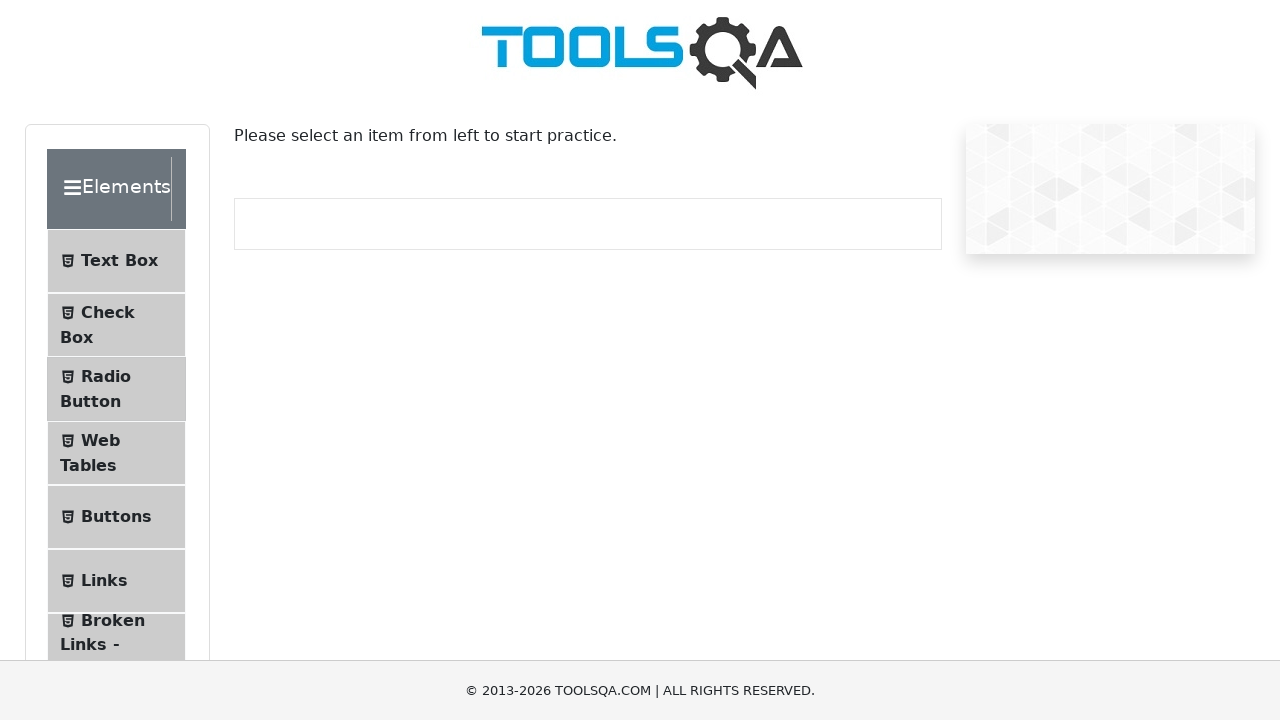